Tests selecting and deselecting first two checkboxes

Starting URL: https://seleniumbase.io/demo_page

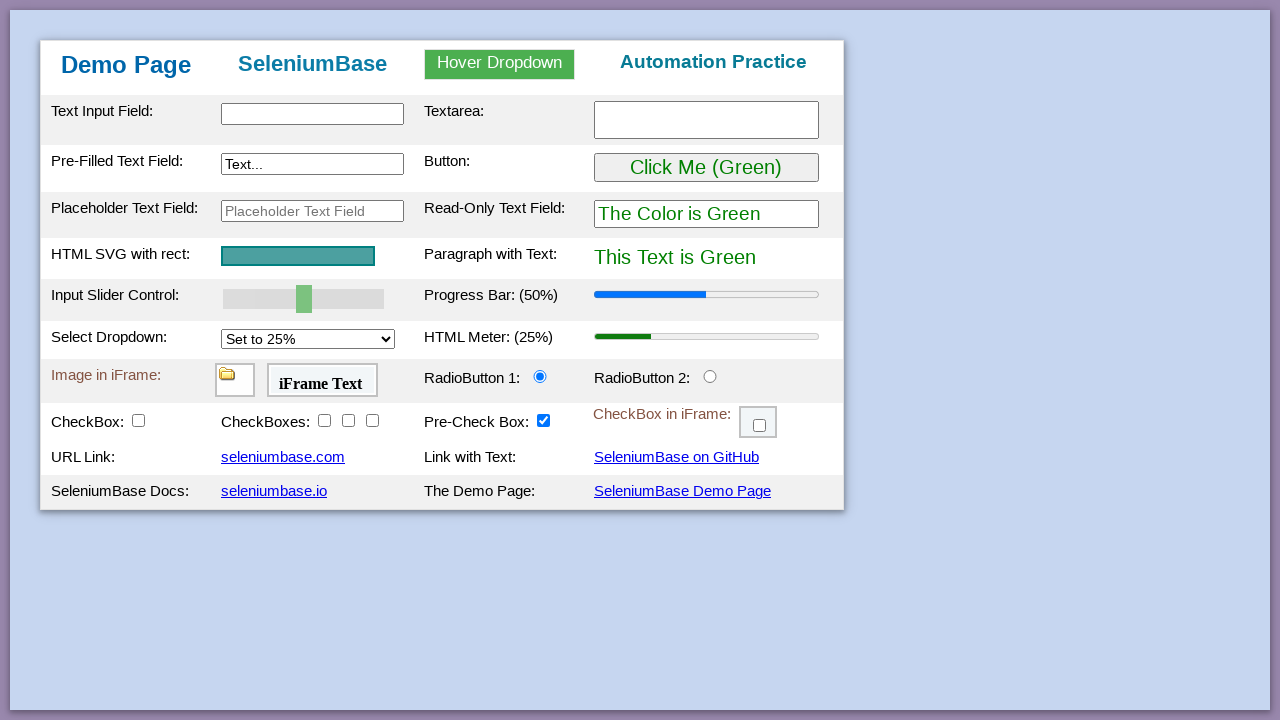

Clicked checkBox2 to select it at (324, 420) on #checkBox2
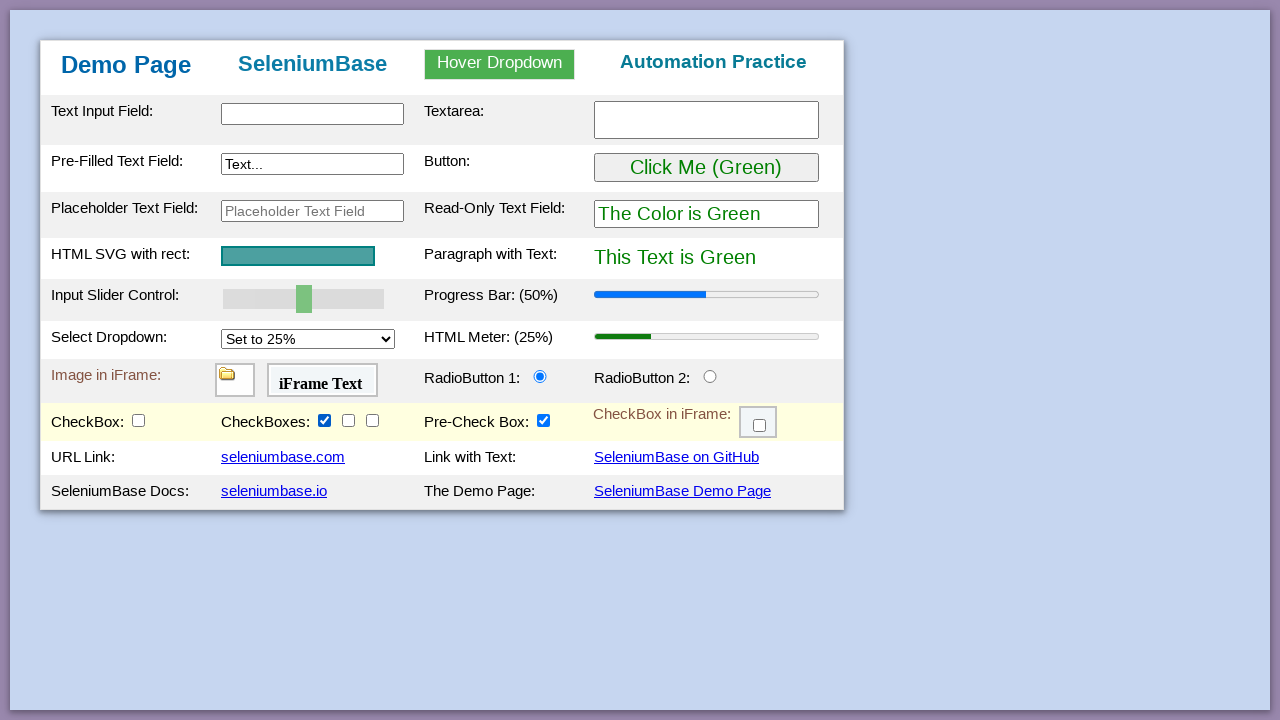

Clicked checkBox3 to select it at (348, 420) on #checkBox3
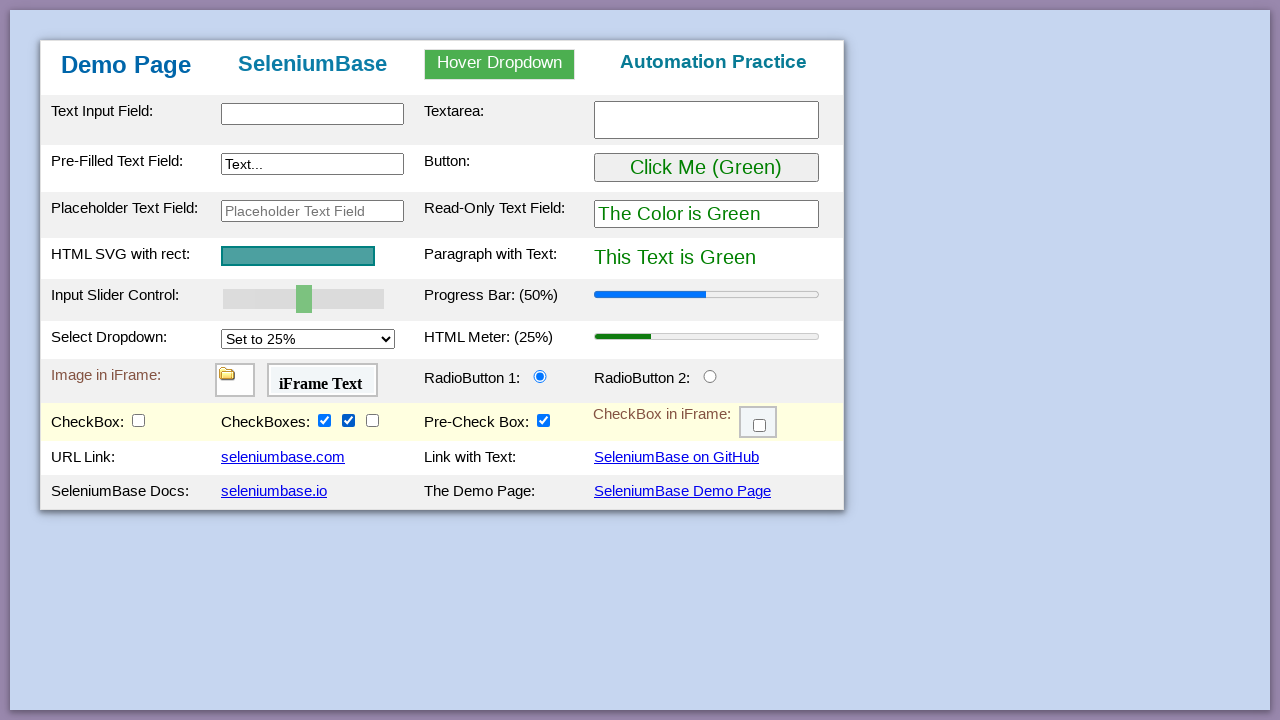

Waited 1000ms
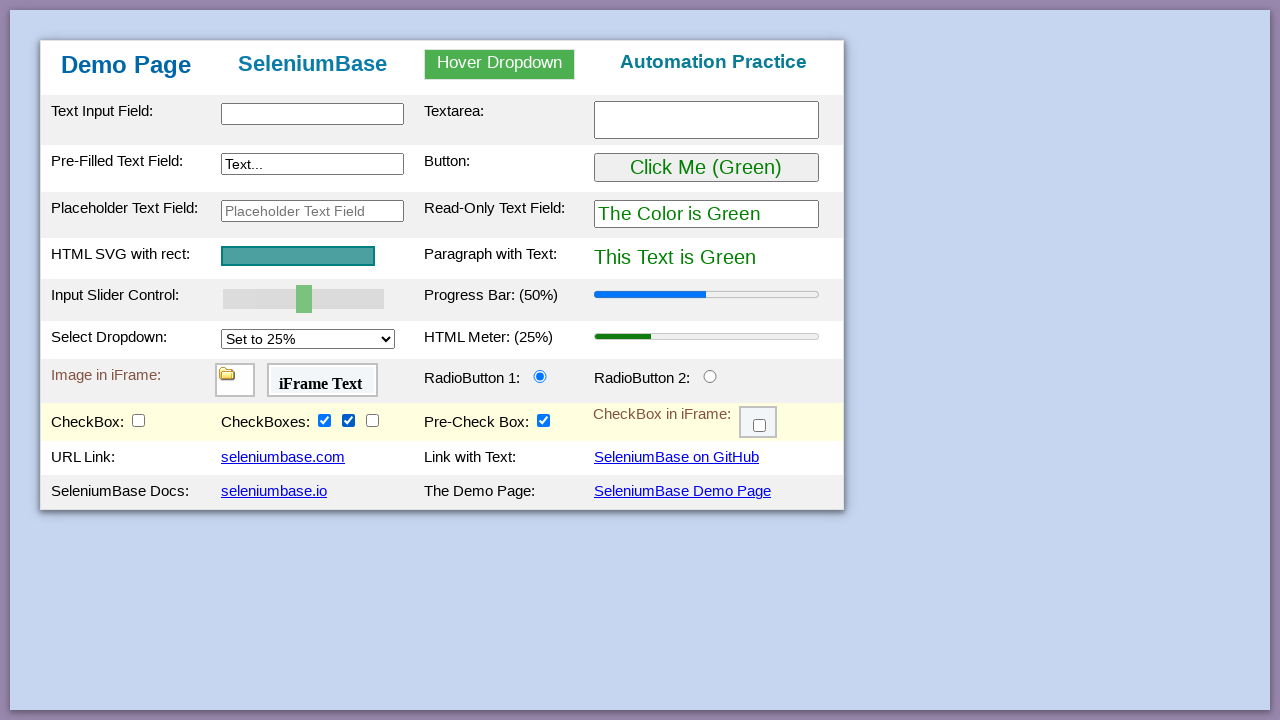

Clicked checkBox2 to deselect it at (324, 420) on #checkBox2
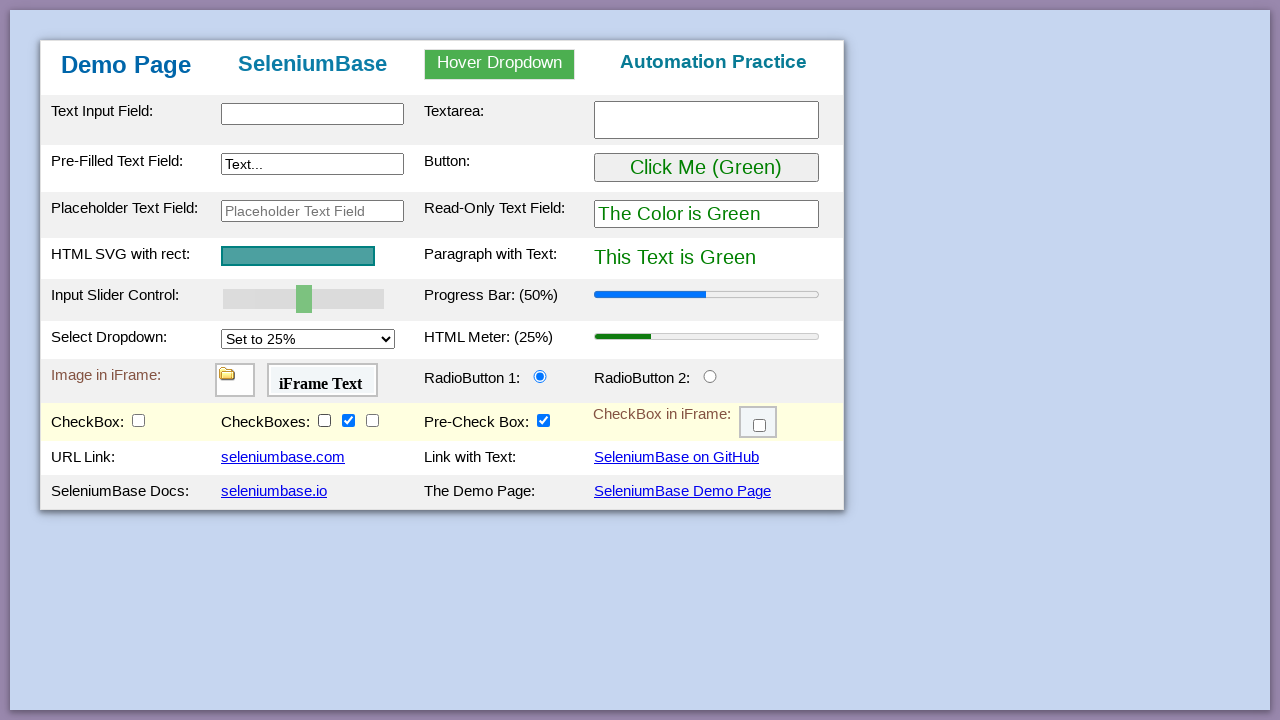

Clicked checkBox3 to deselect it at (348, 420) on #checkBox3
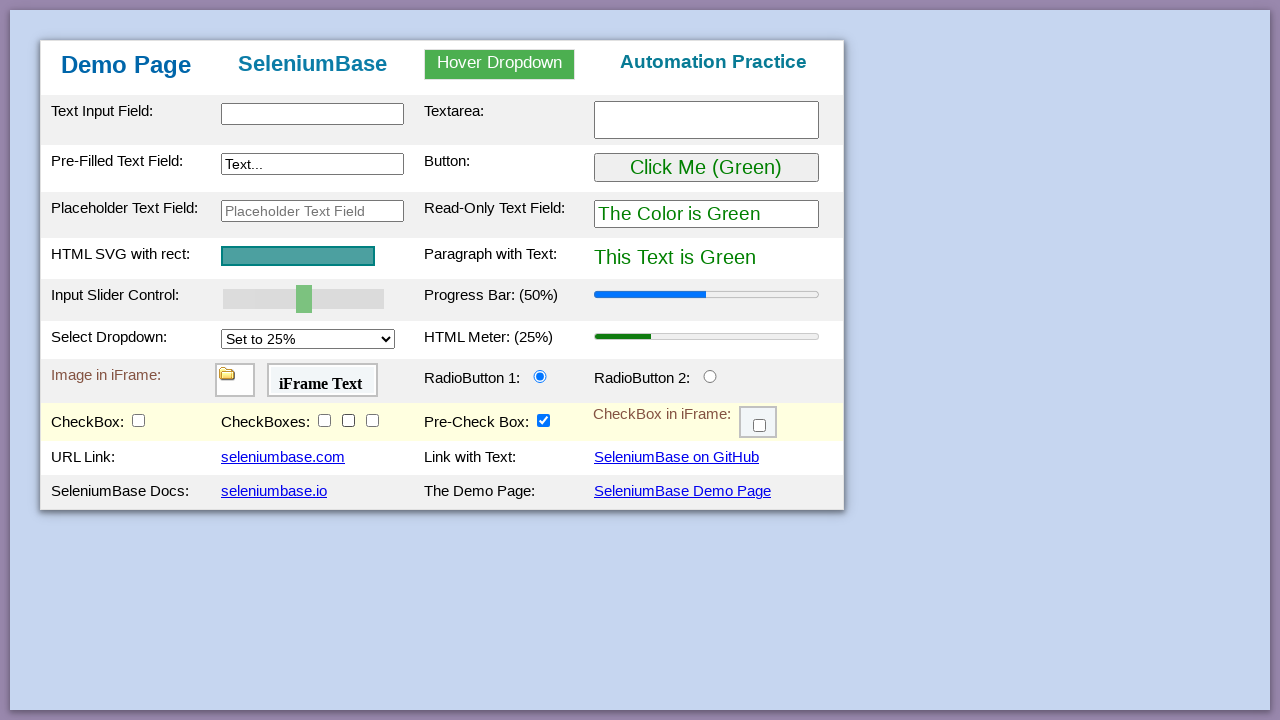

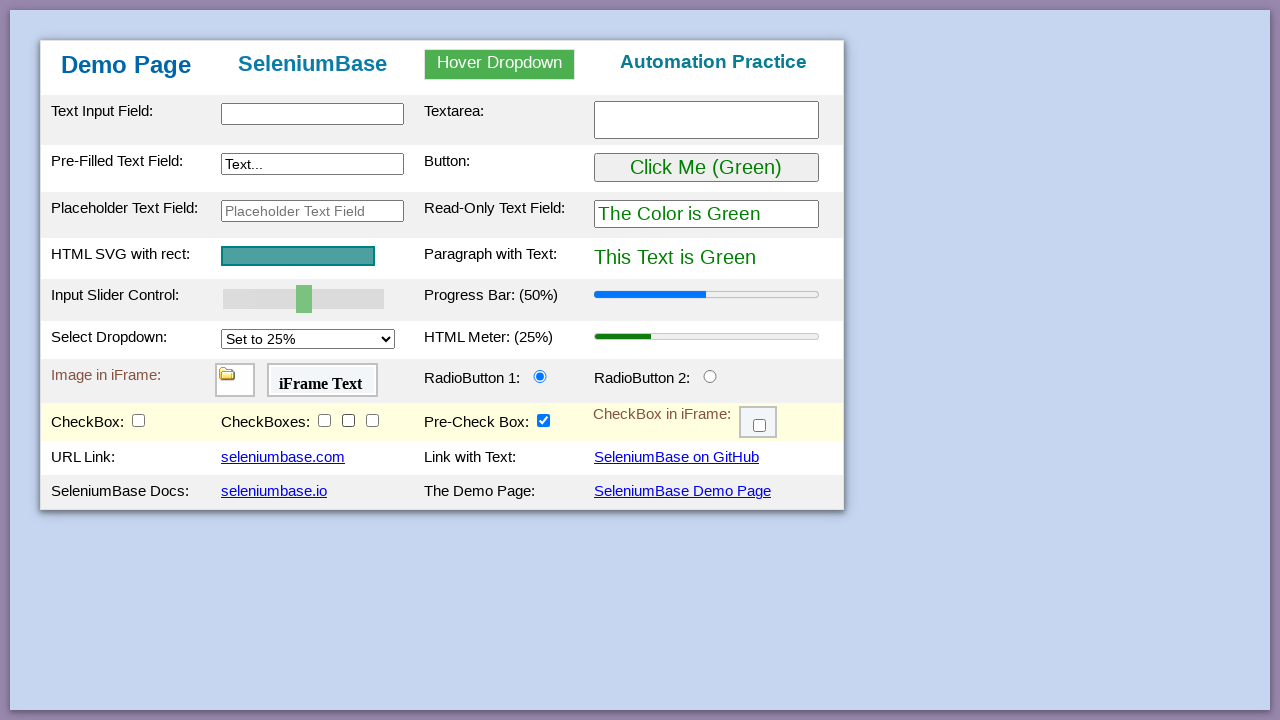